Tests JavaScript alert handling by clicking a button that triggers an alert and accepting it

Starting URL: https://the-internet.herokuapp.com/javascript_alerts

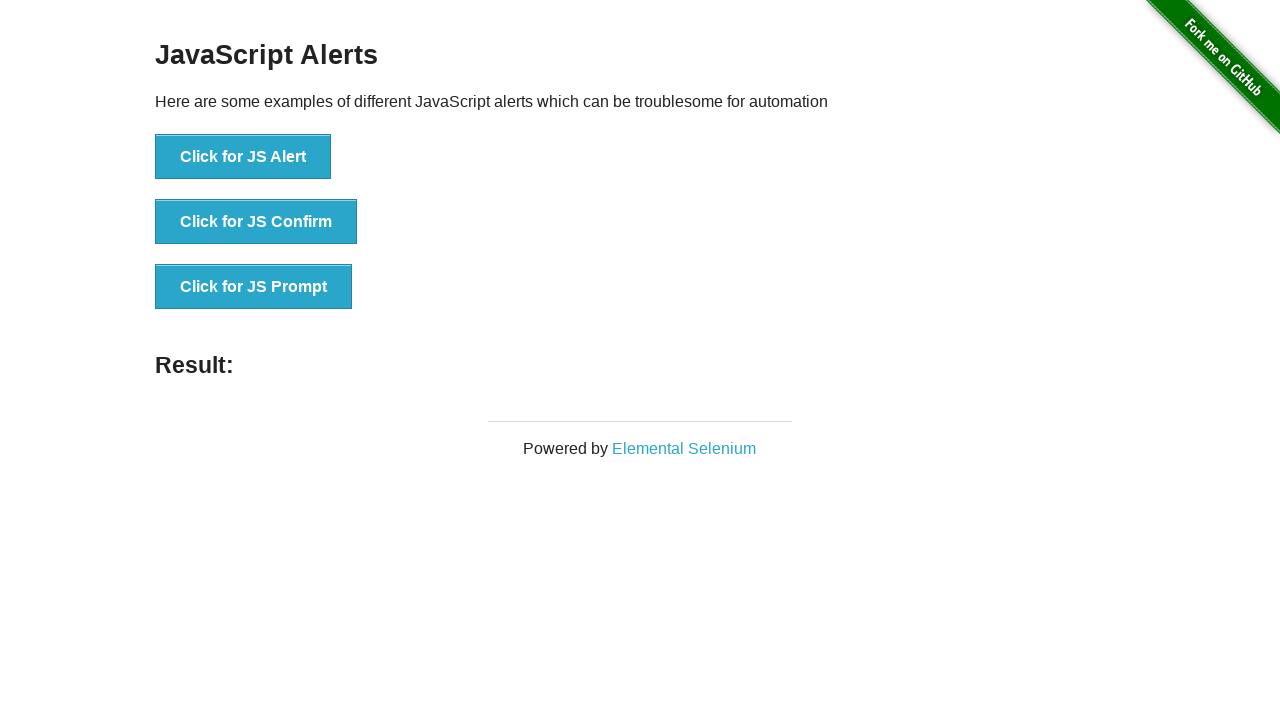

Clicked button to trigger JavaScript alert at (243, 157) on text='Click for JS Alert'
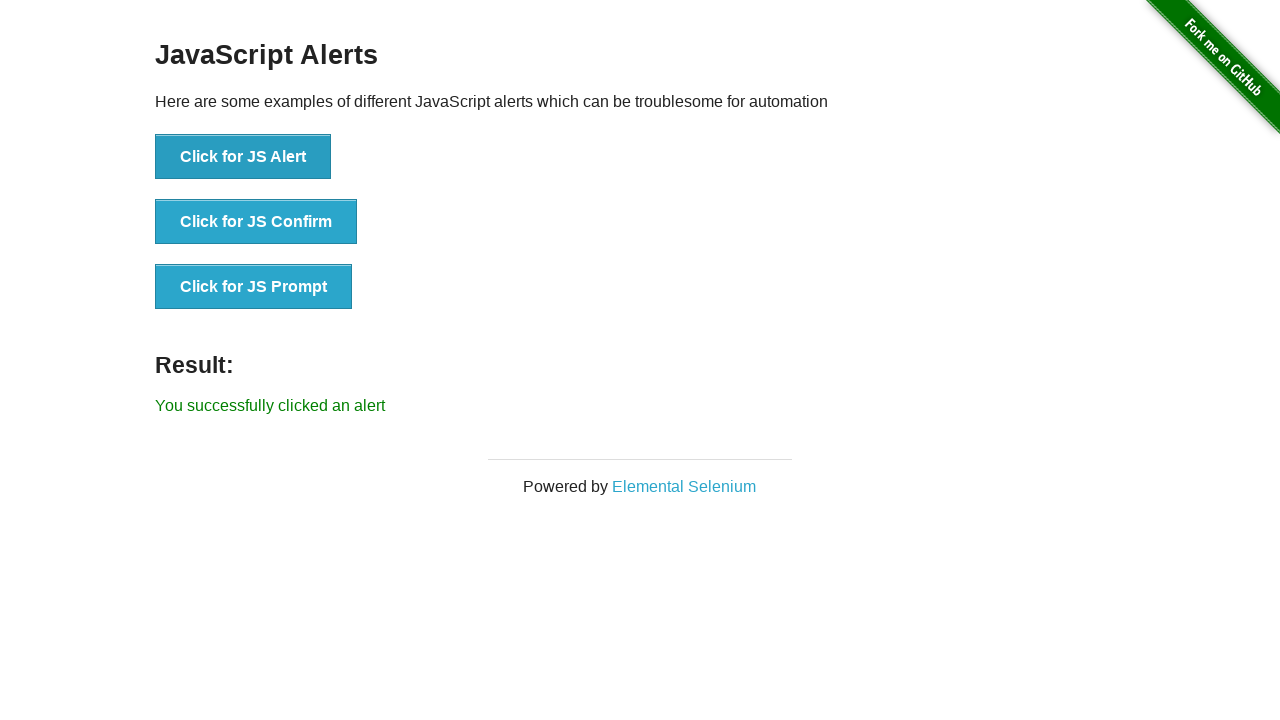

Set up dialog handler to accept alert
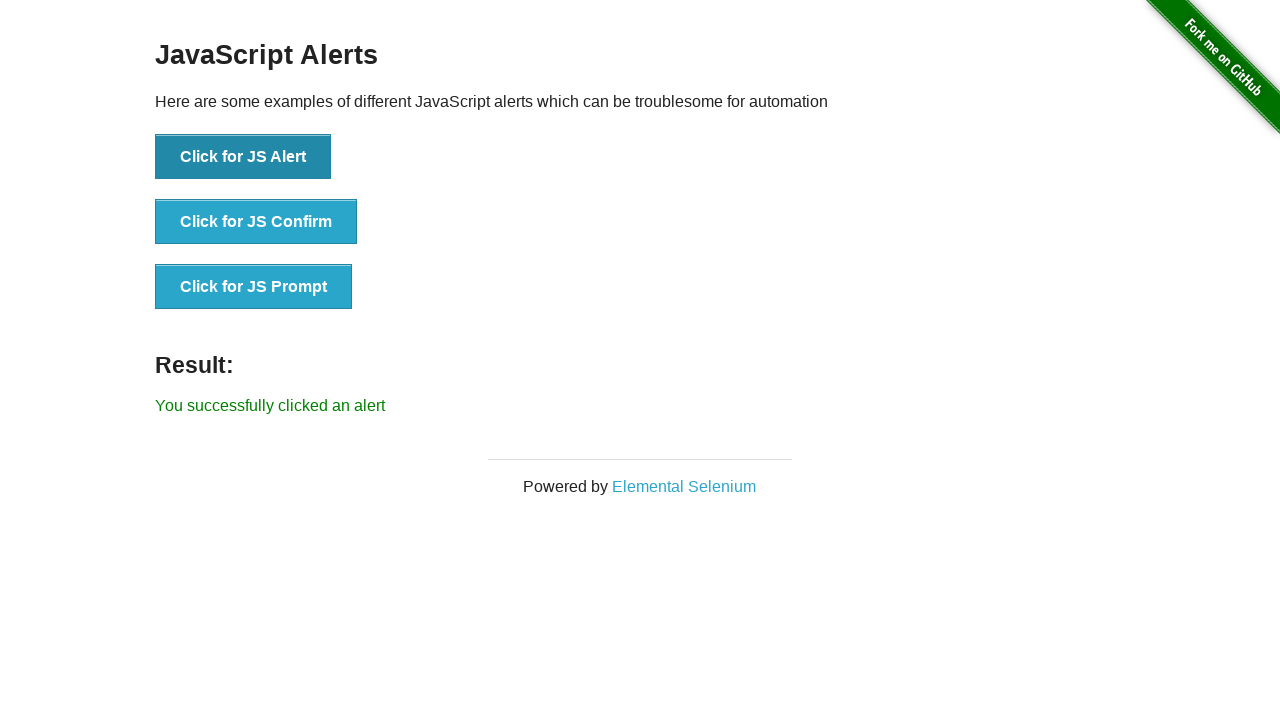

Result message displayed after accepting alert
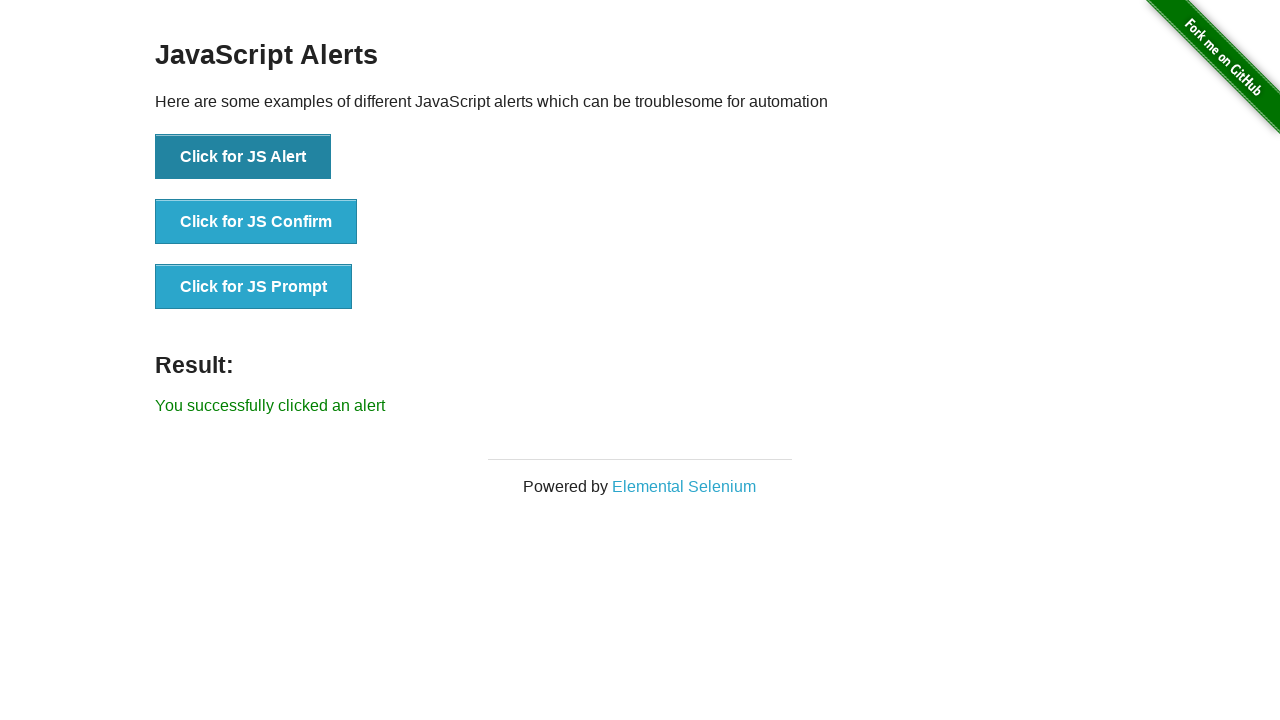

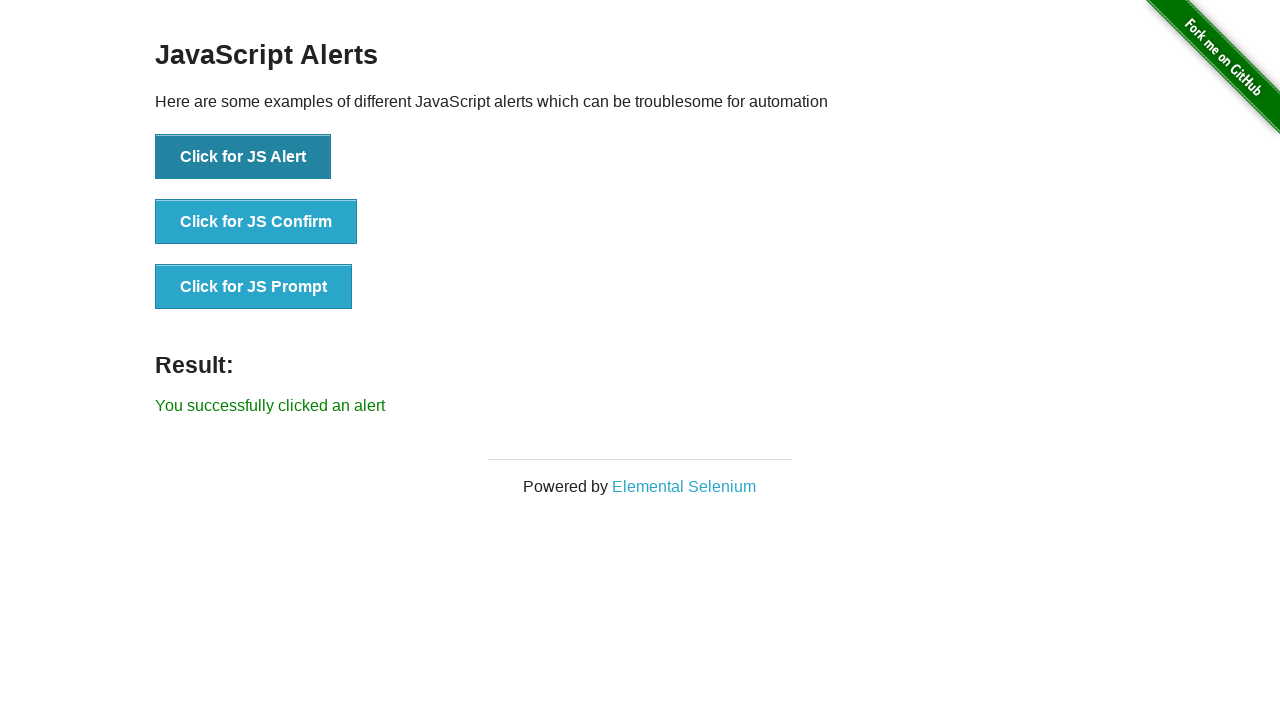